Tests dynamic content generation by clicking a button and waiting for specific text to appear in an element on the page.

Starting URL: https://www.training-support.net/webelements/dynamic-content

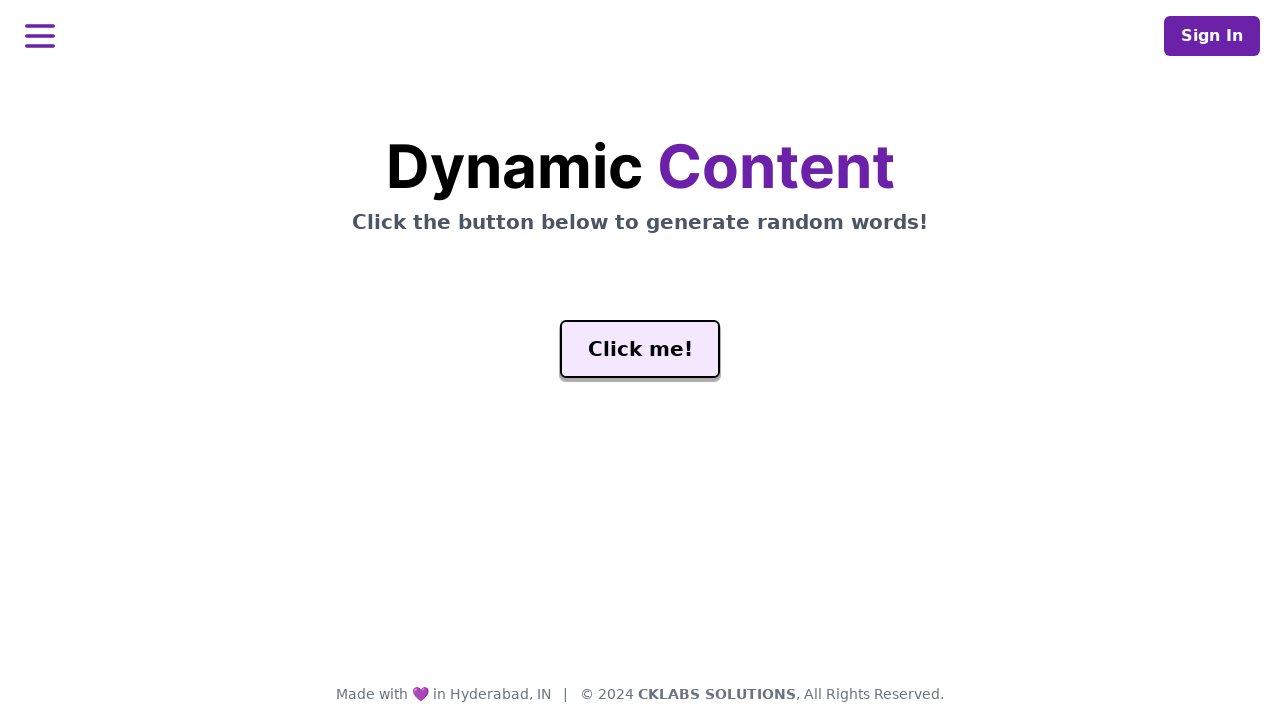

Clicked the generate button to trigger dynamic content generation at (640, 349) on #genButton
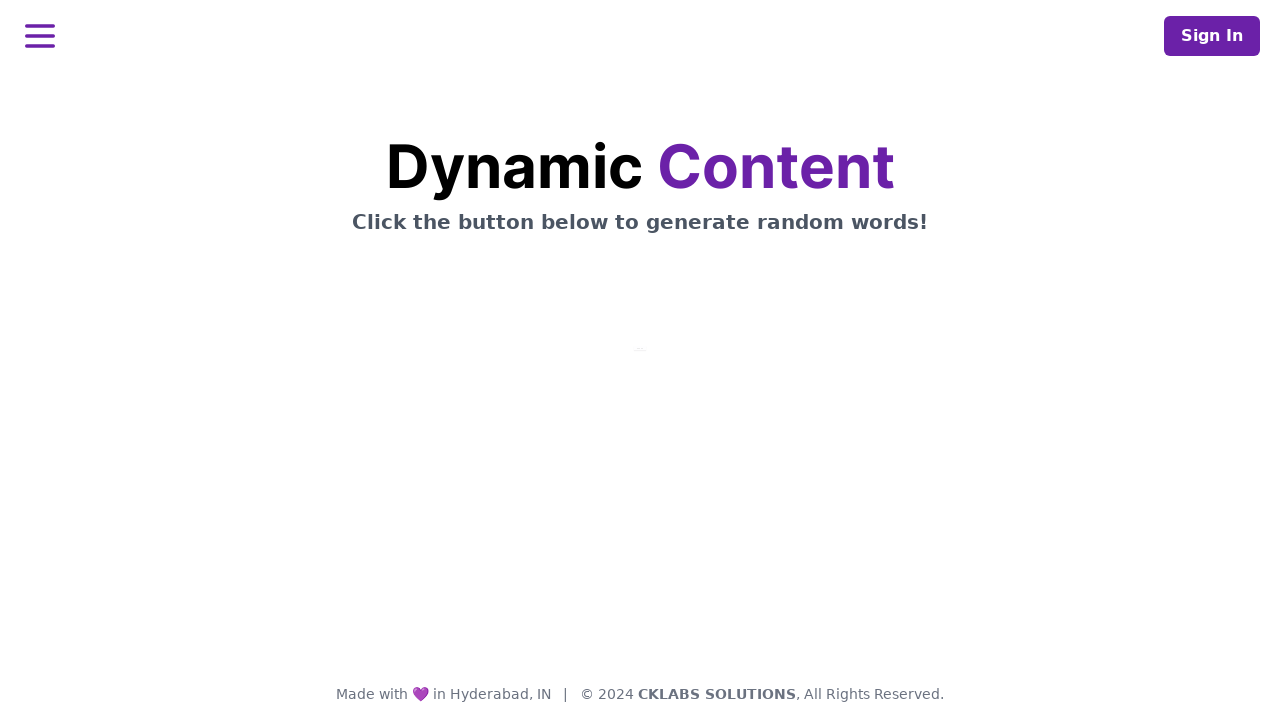

Waited for the word element to contain 'release' text
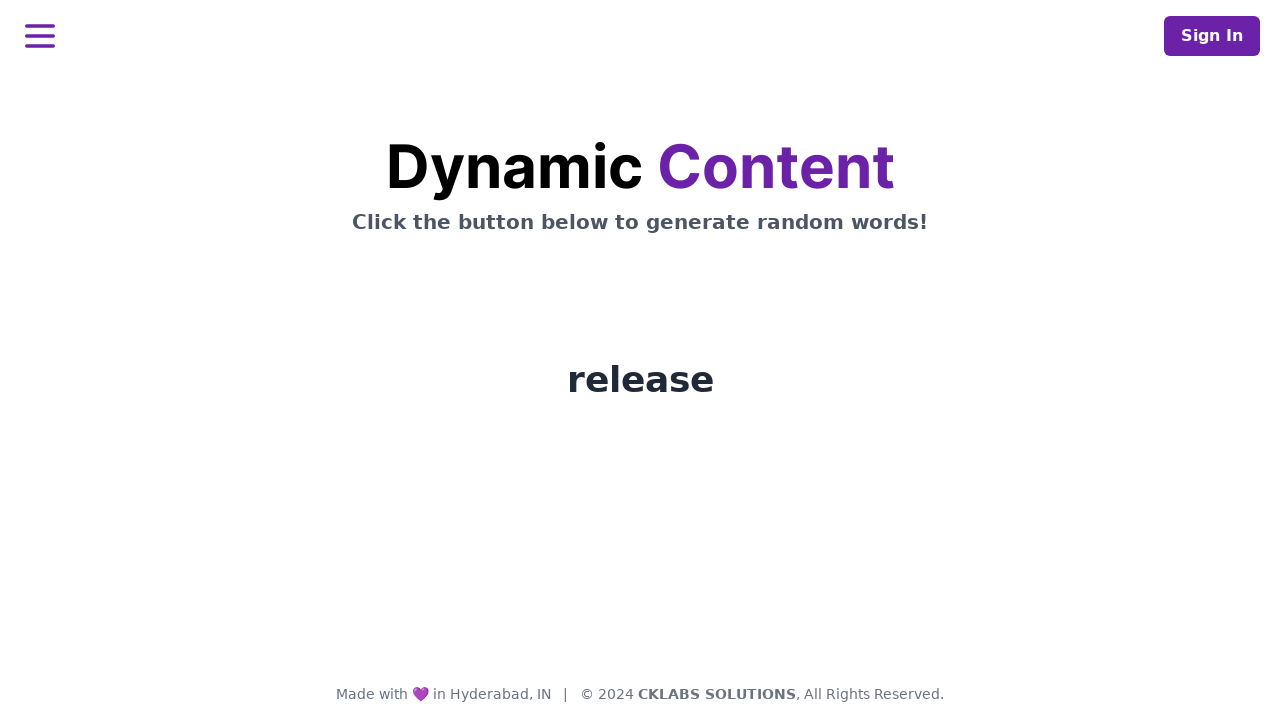

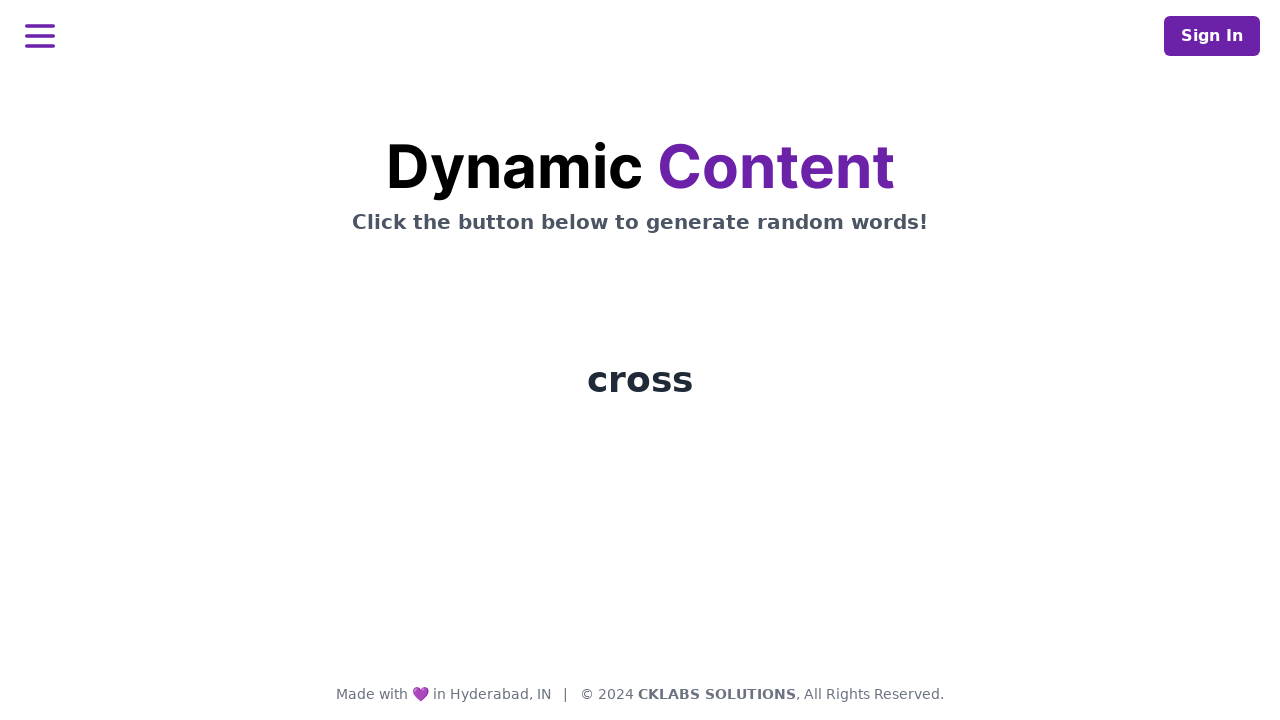